Navigates to Hepsiburada homepage and verifies the page loads successfully

Starting URL: https://hepsiburada.com

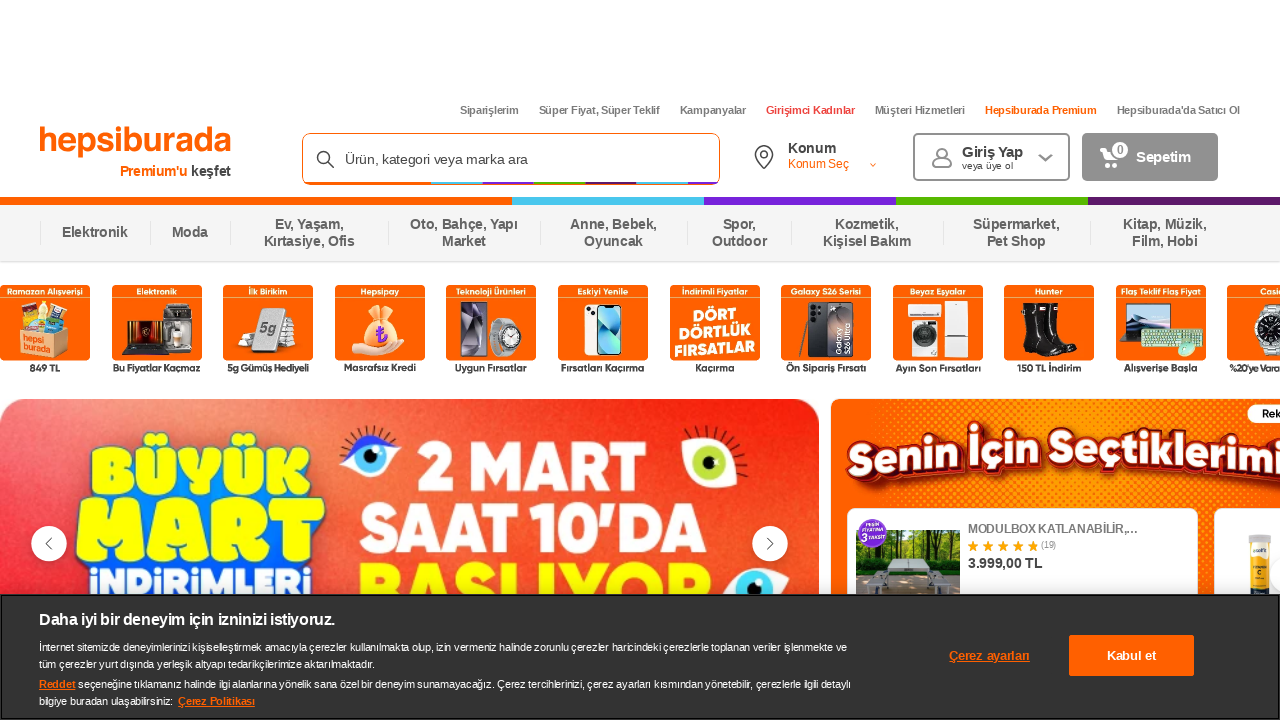

Waited for page to reach domcontentloaded state
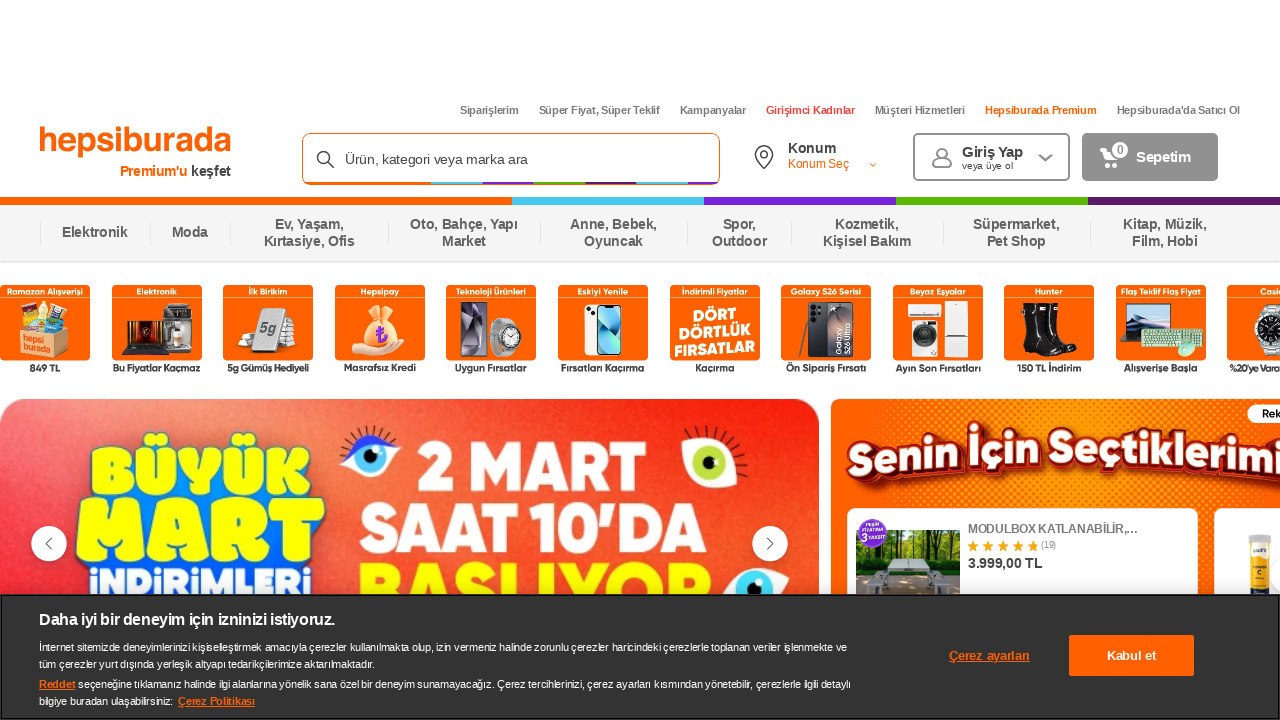

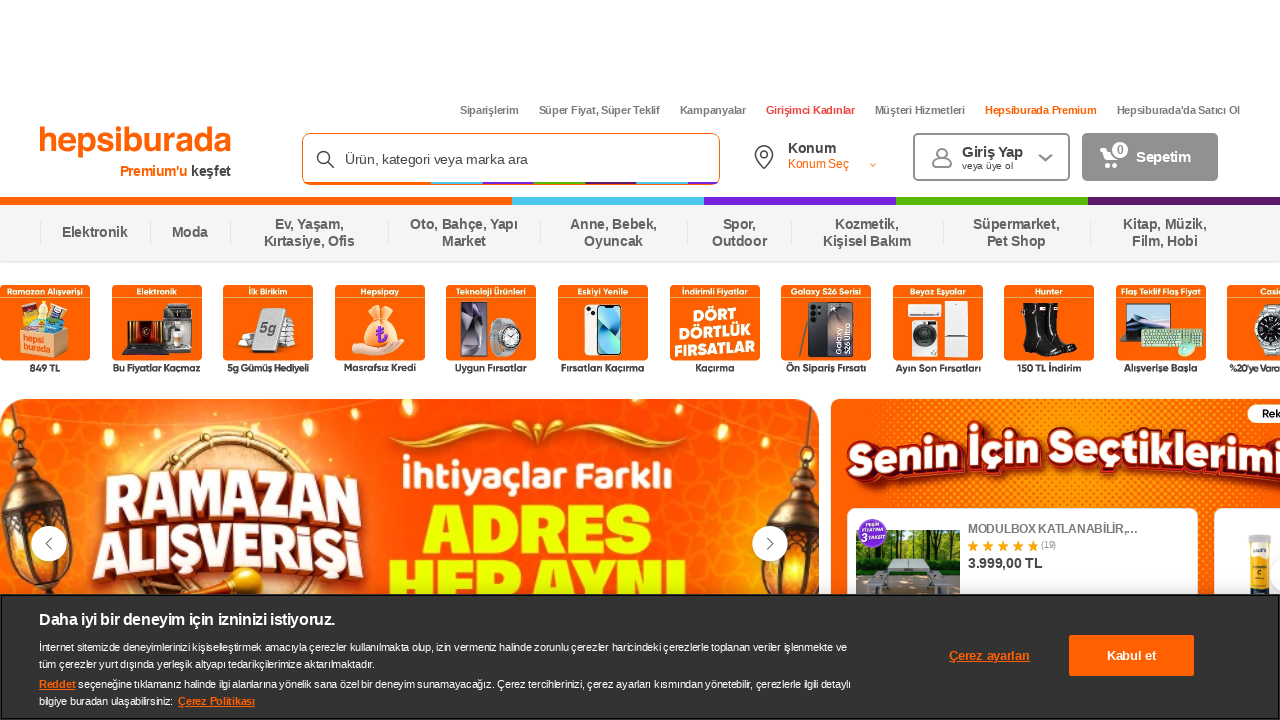